Navigates to a QA Fox article page about software testing interview questions

Starting URL: https://www.qafox.com/software-testing-interview-questions-and-answers/

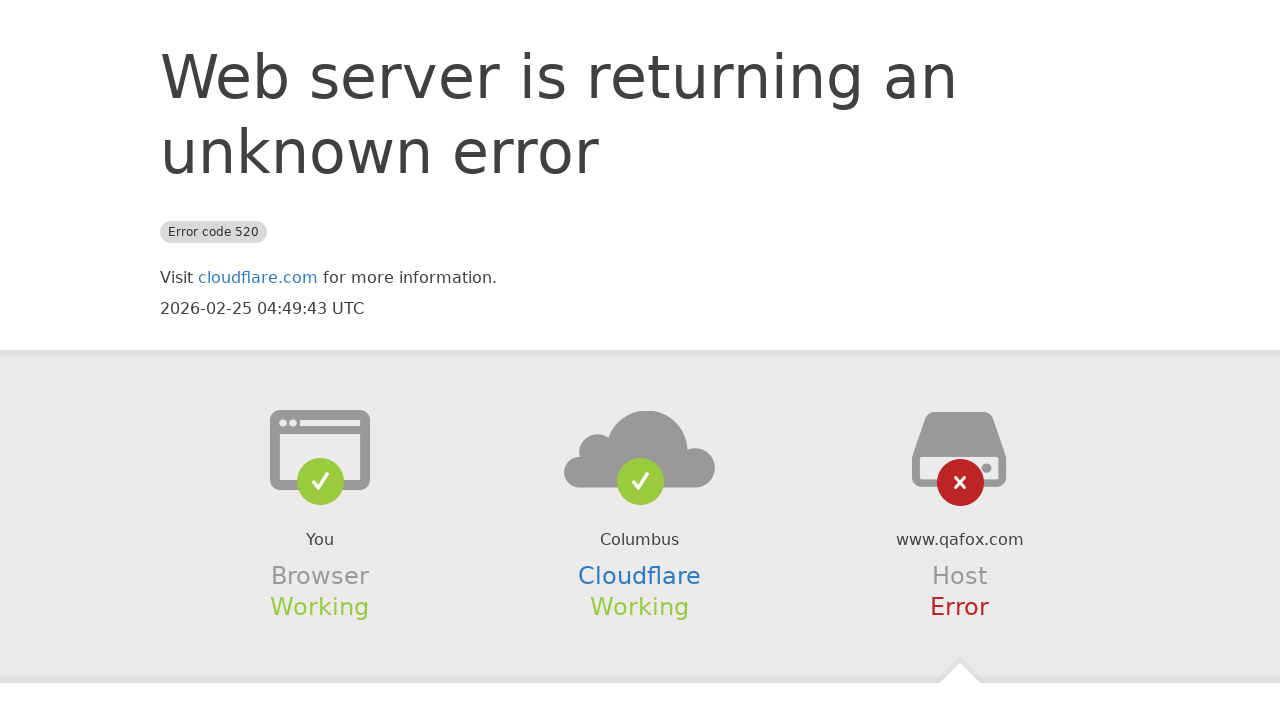

Navigated to QA Fox software testing interview questions page
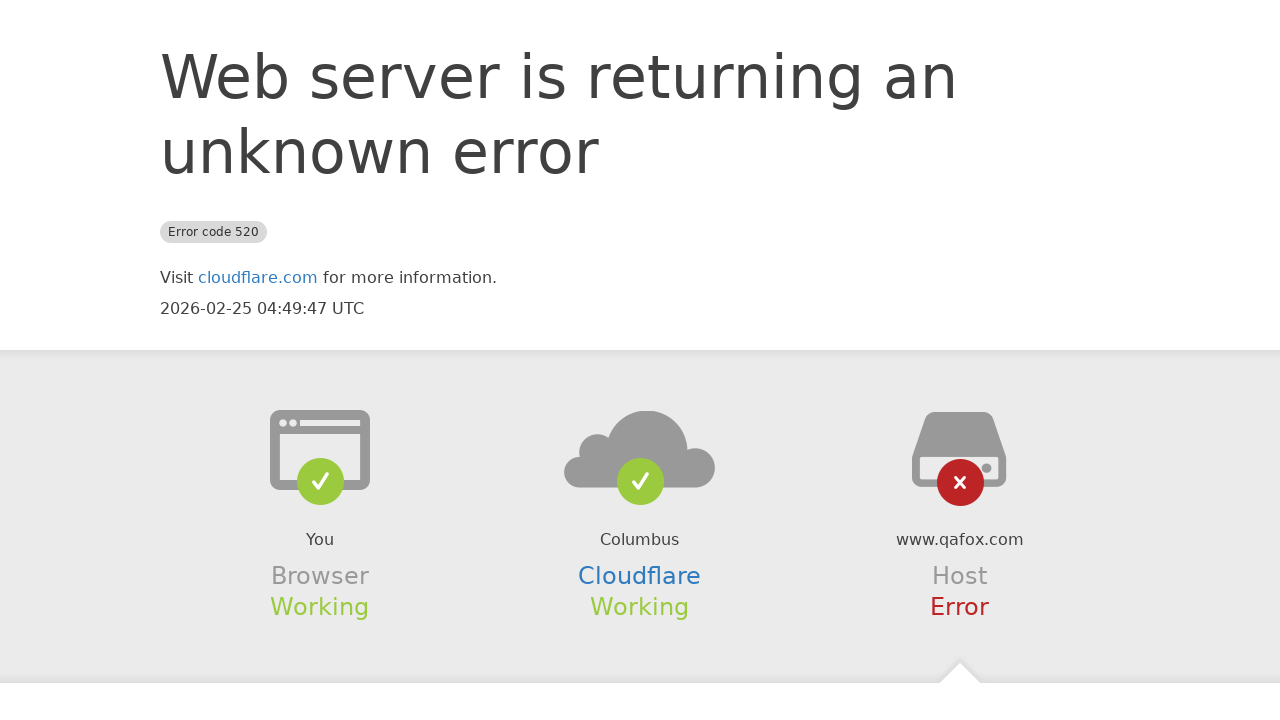

Page fully loaded and network idle
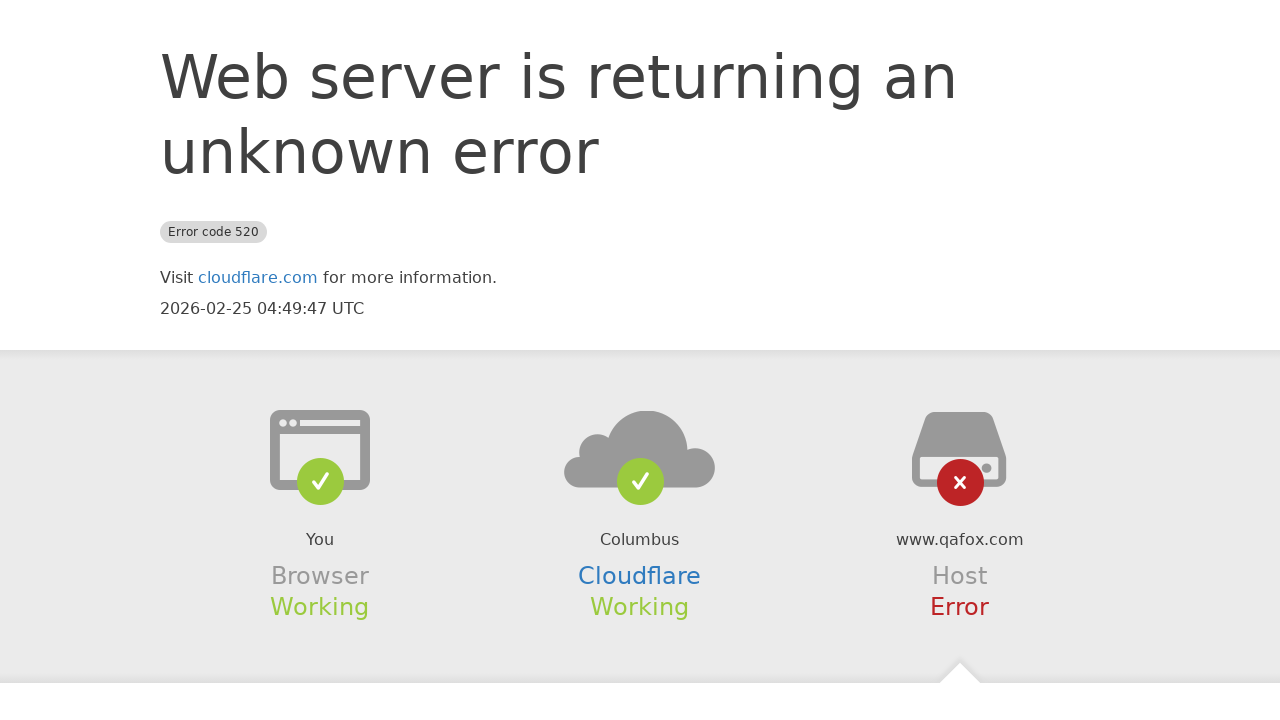

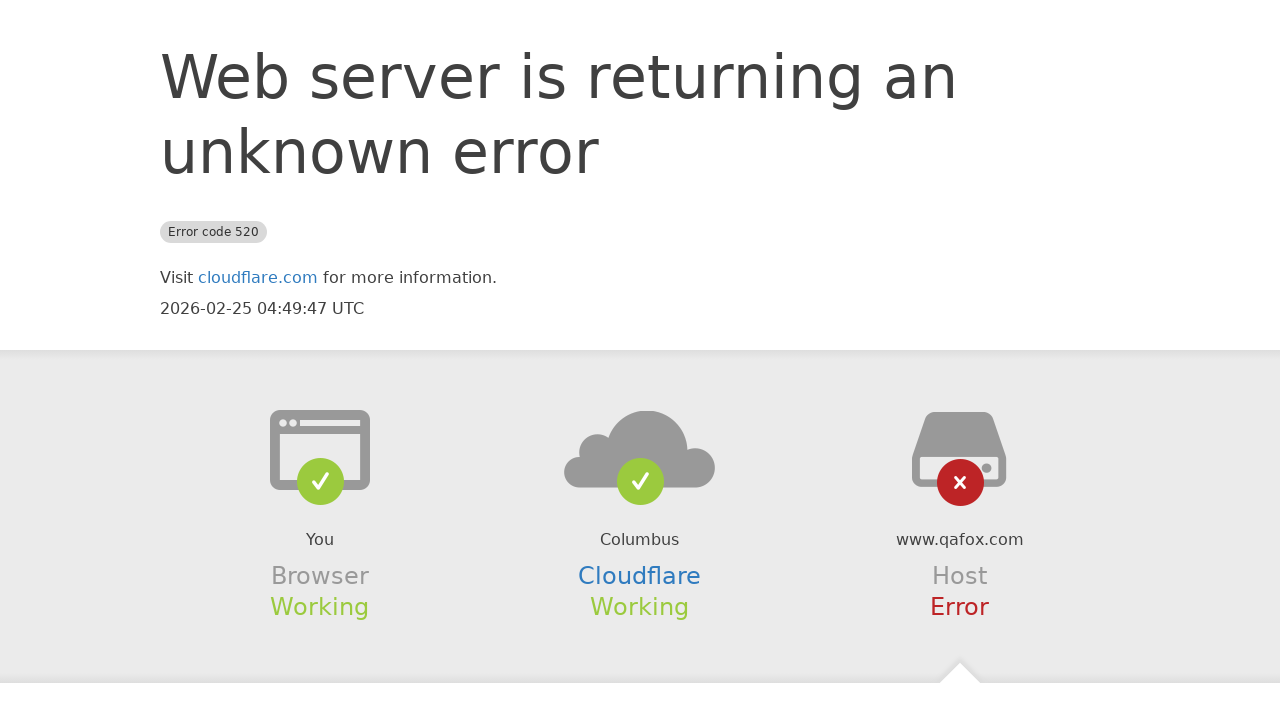